Tests a math exercise page by reading two numbers displayed on the page, calculating their sum, selecting the result from a dropdown menu, and submitting the form.

Starting URL: http://suninjuly.github.io/selects1.html

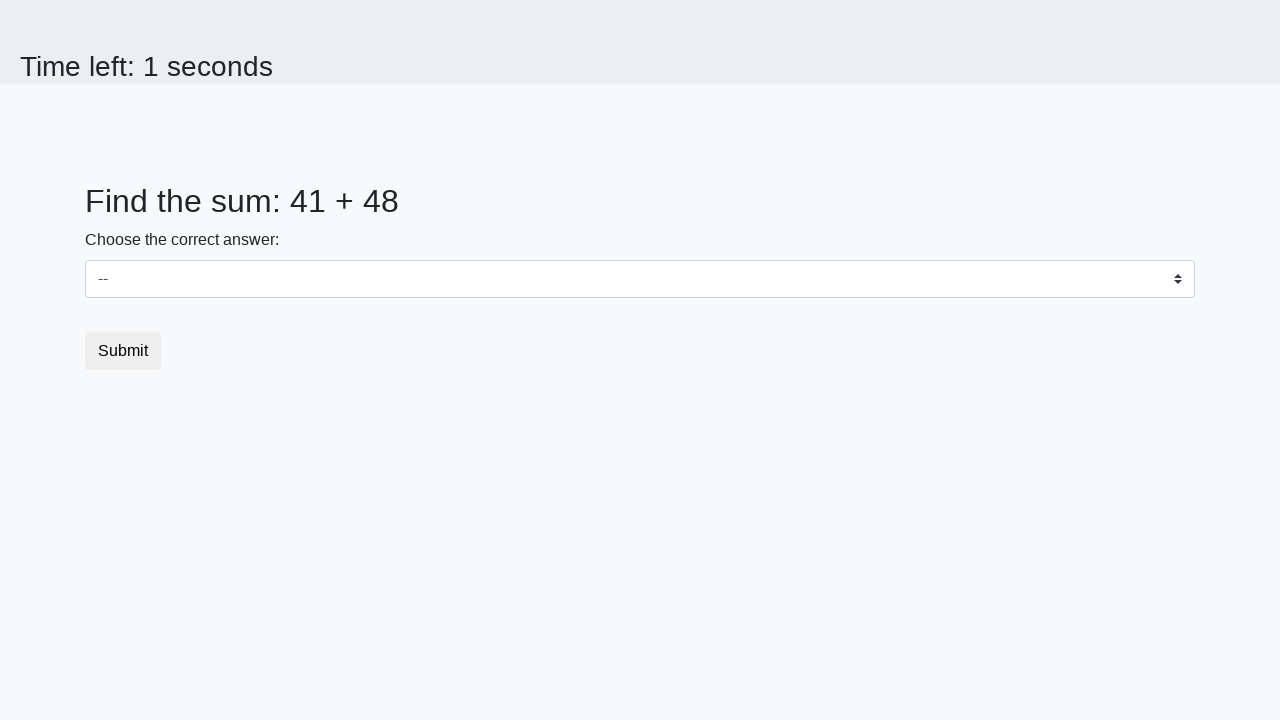

Read first number from #num1 element
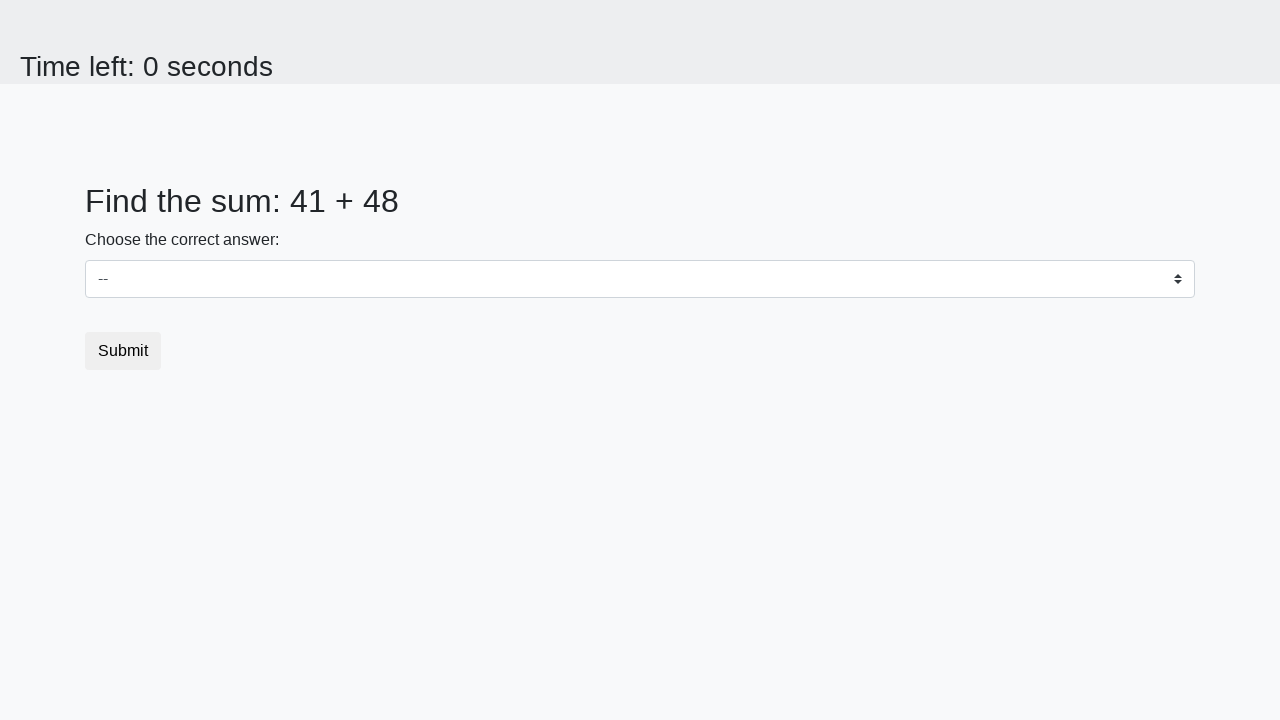

Read second number from #num2 element
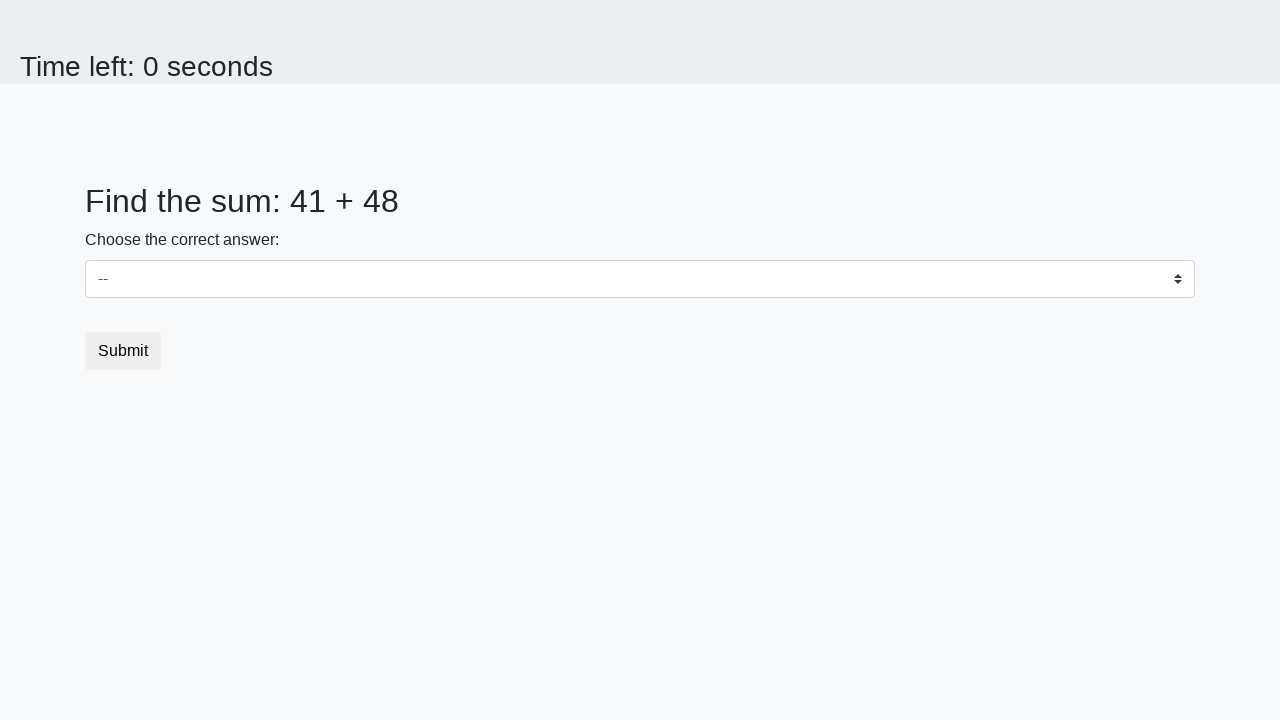

Calculated sum: 41 + 48 = 89
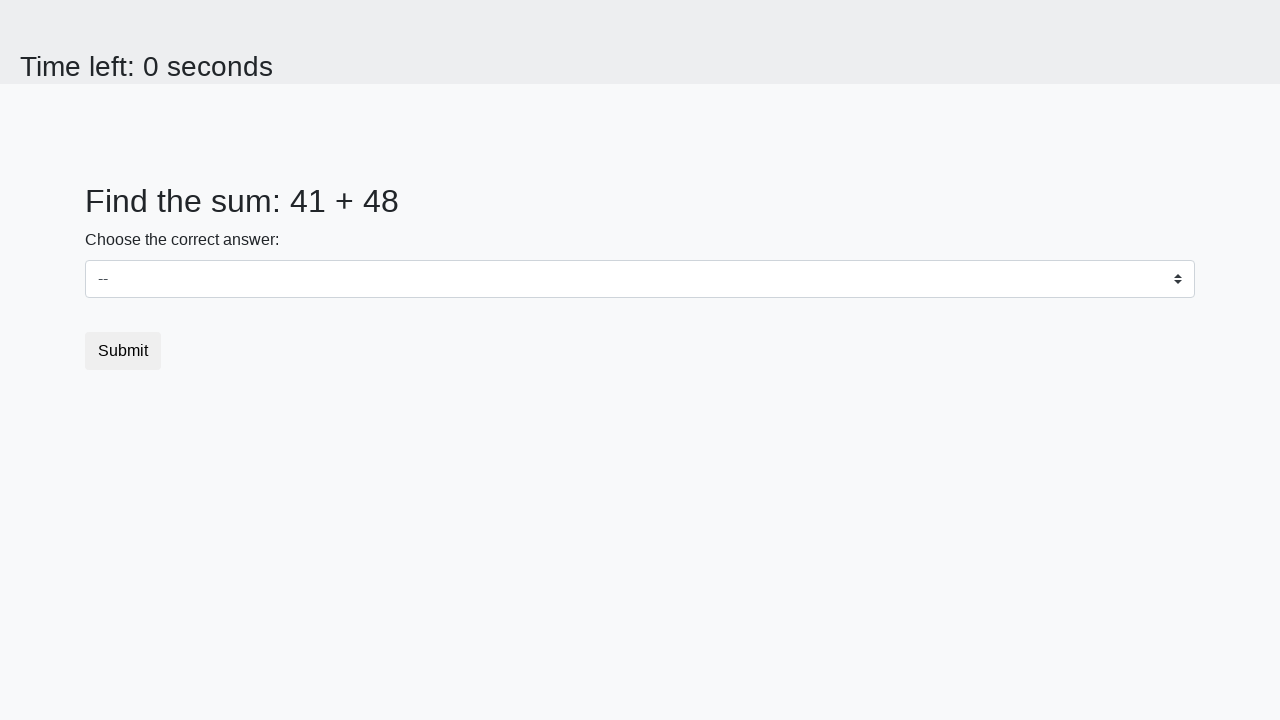

Selected 89 from dropdown menu on select
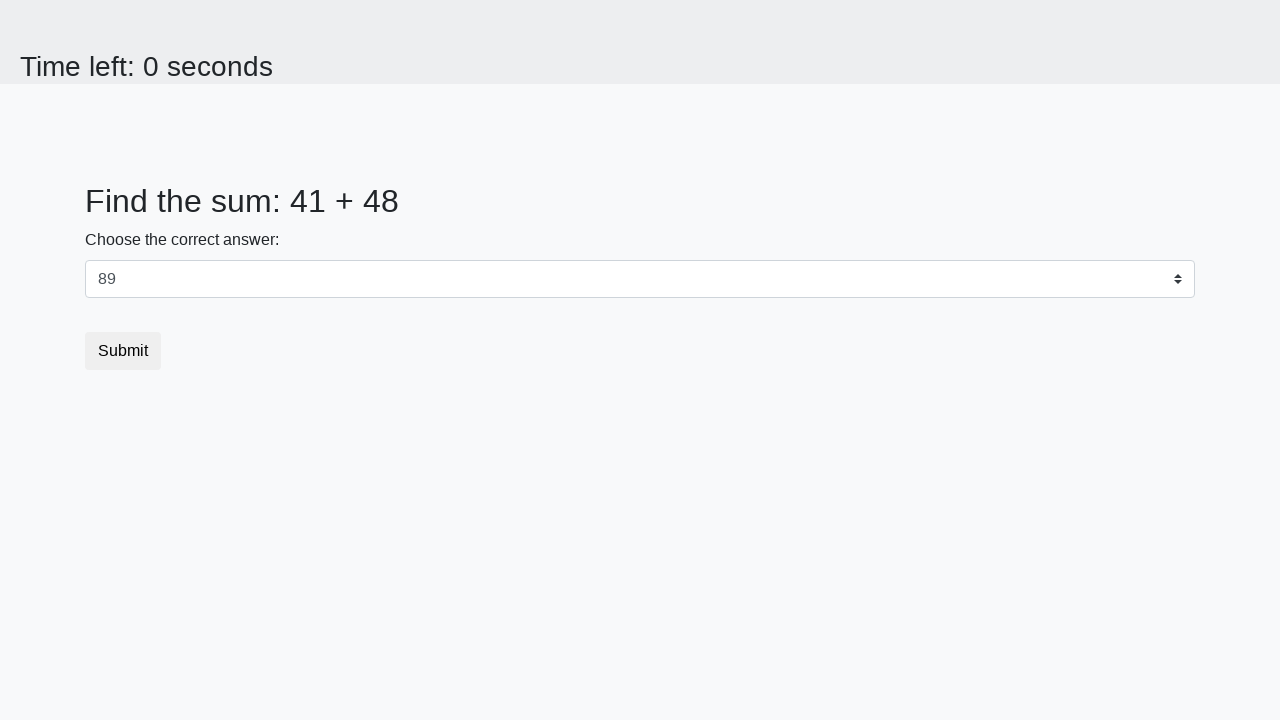

Clicked submit button at (123, 351) on button.btn
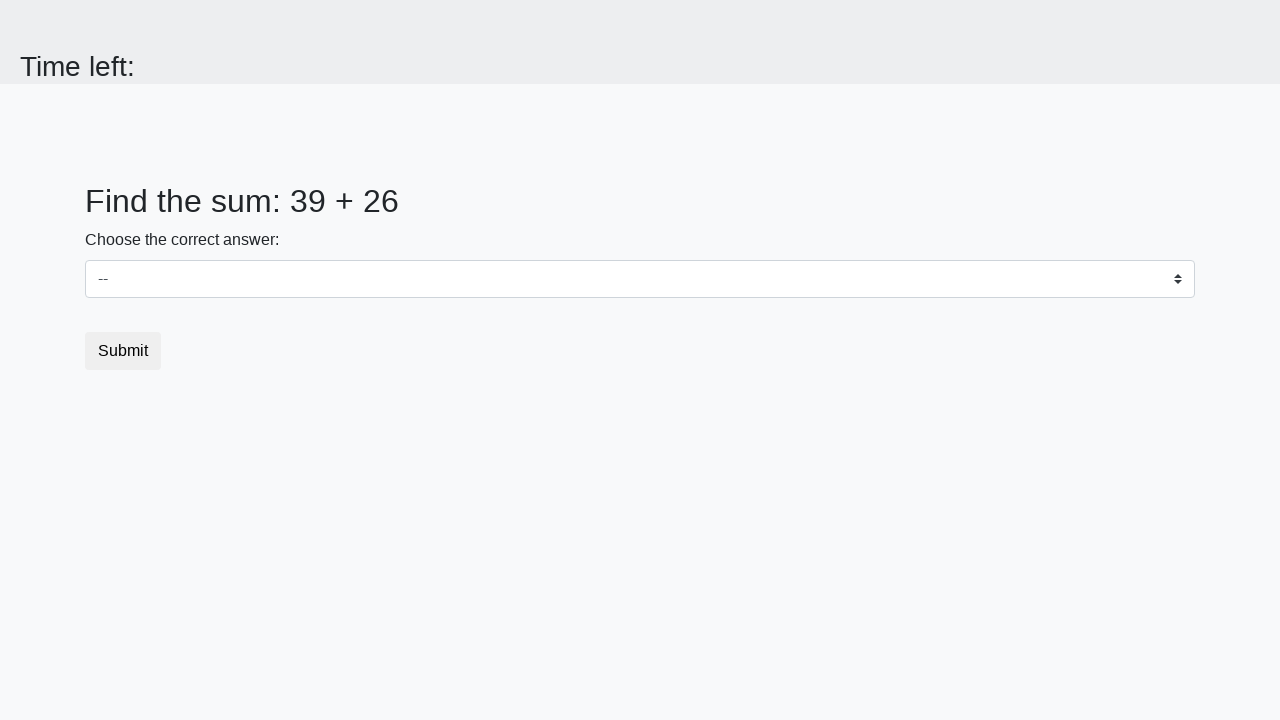

Waited 1000ms for page response
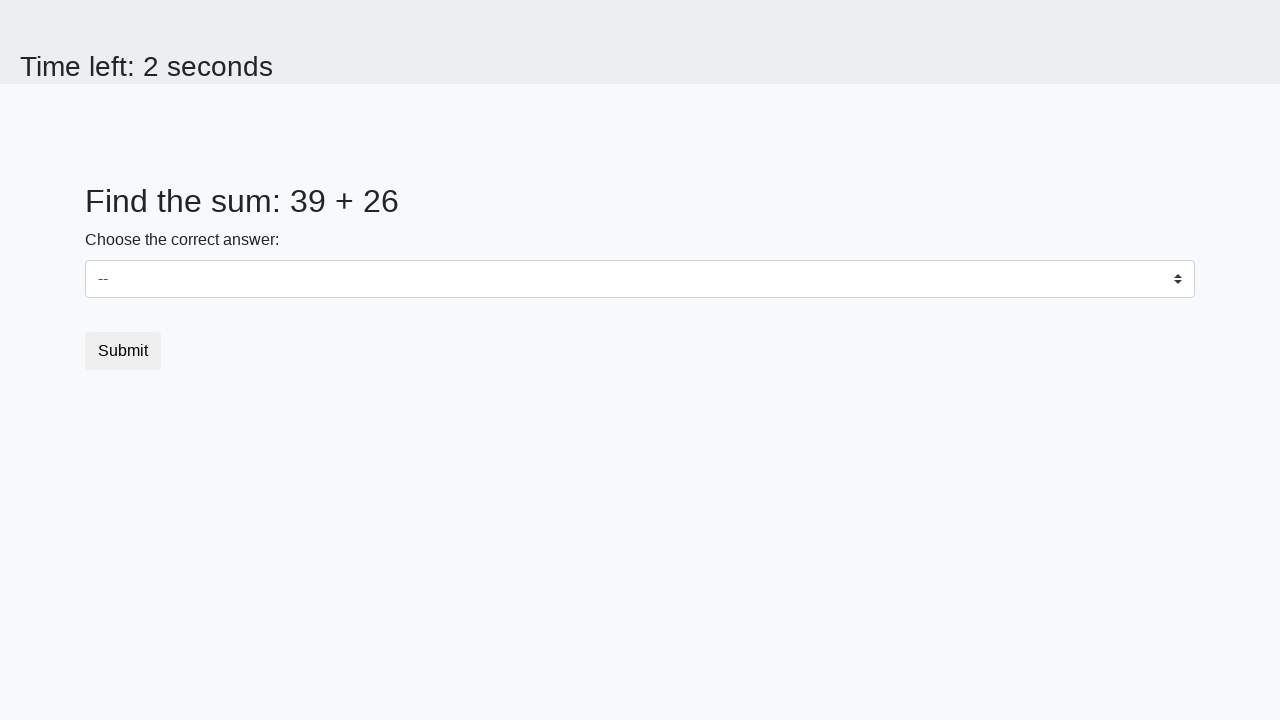

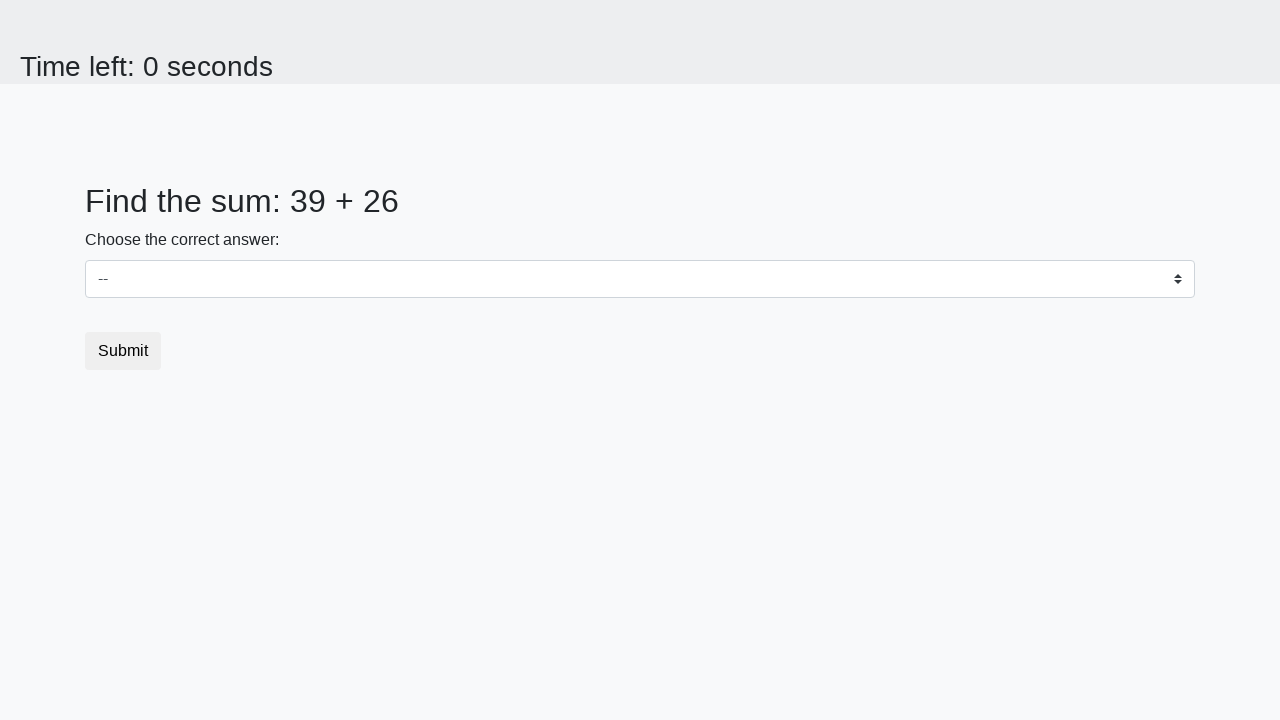